Tests basic navigation functionality including going back, forward, and reloading a GitHub repository page

Starting URL: https://github.com/hardkoded/puppeteer-sharp

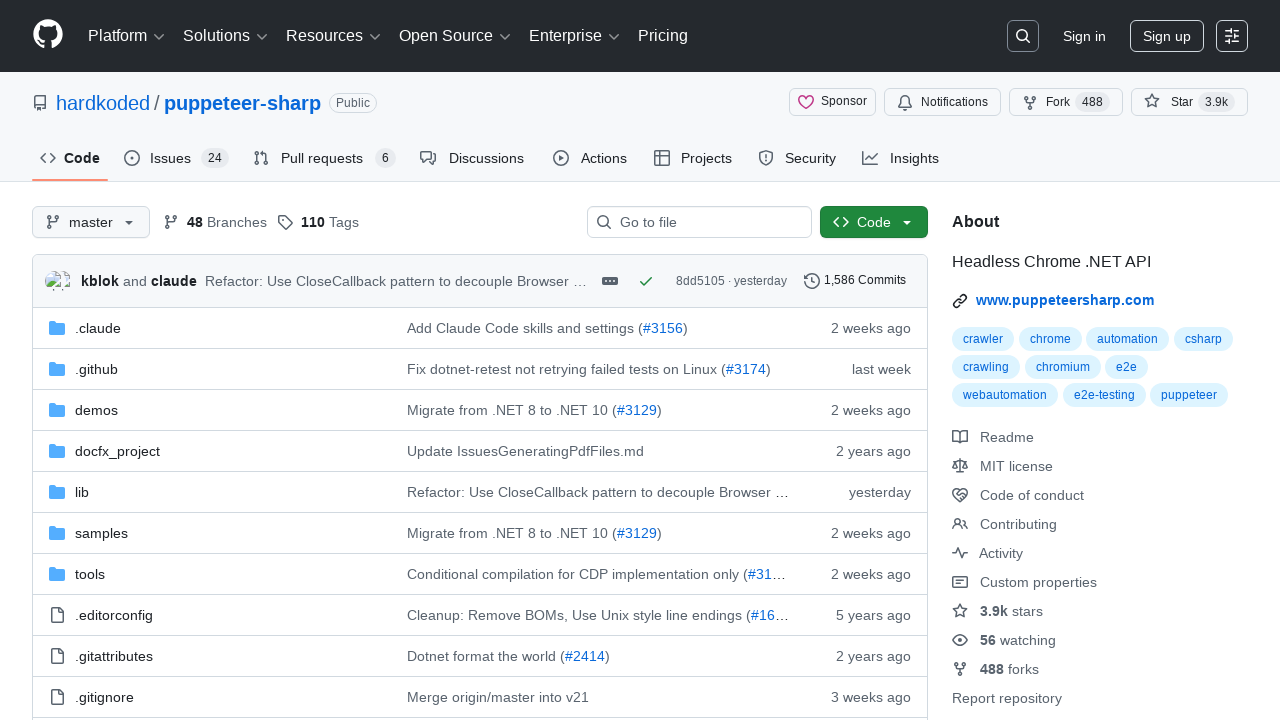

Navigated back in browser history from GitHub repository page
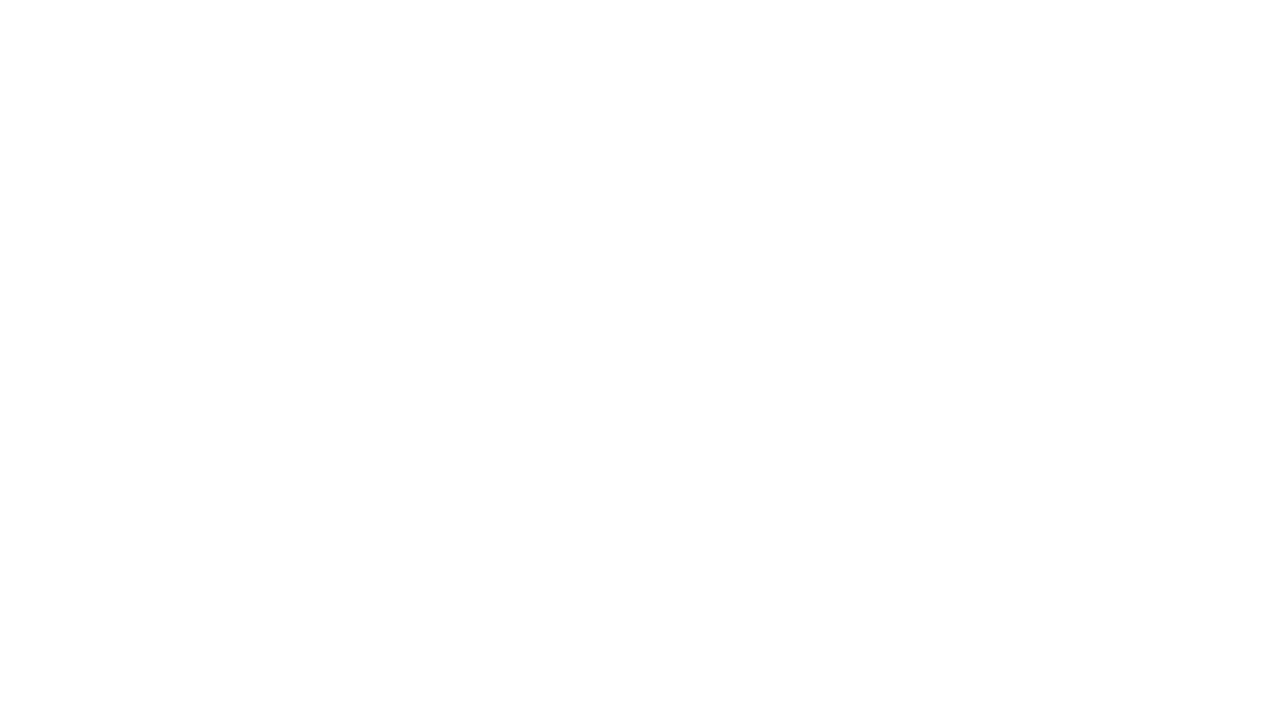

Navigated forward in browser history to GitHub repository page
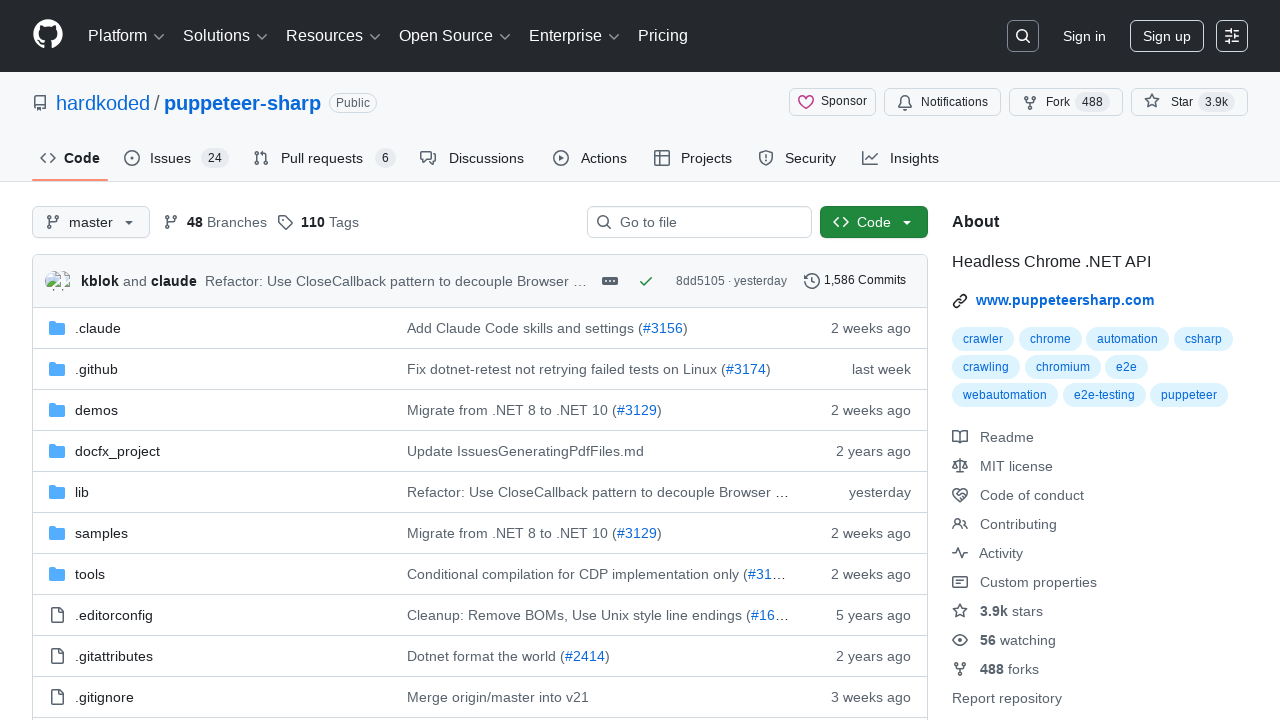

Reloaded the GitHub repository page
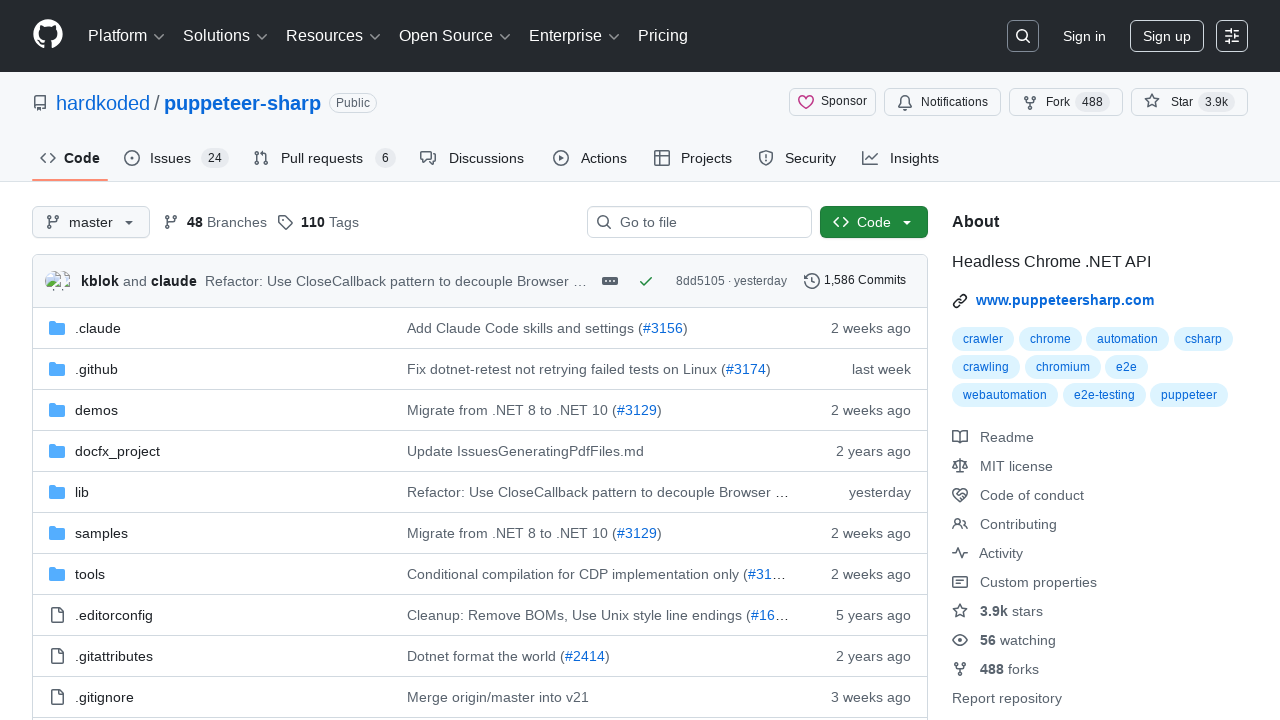

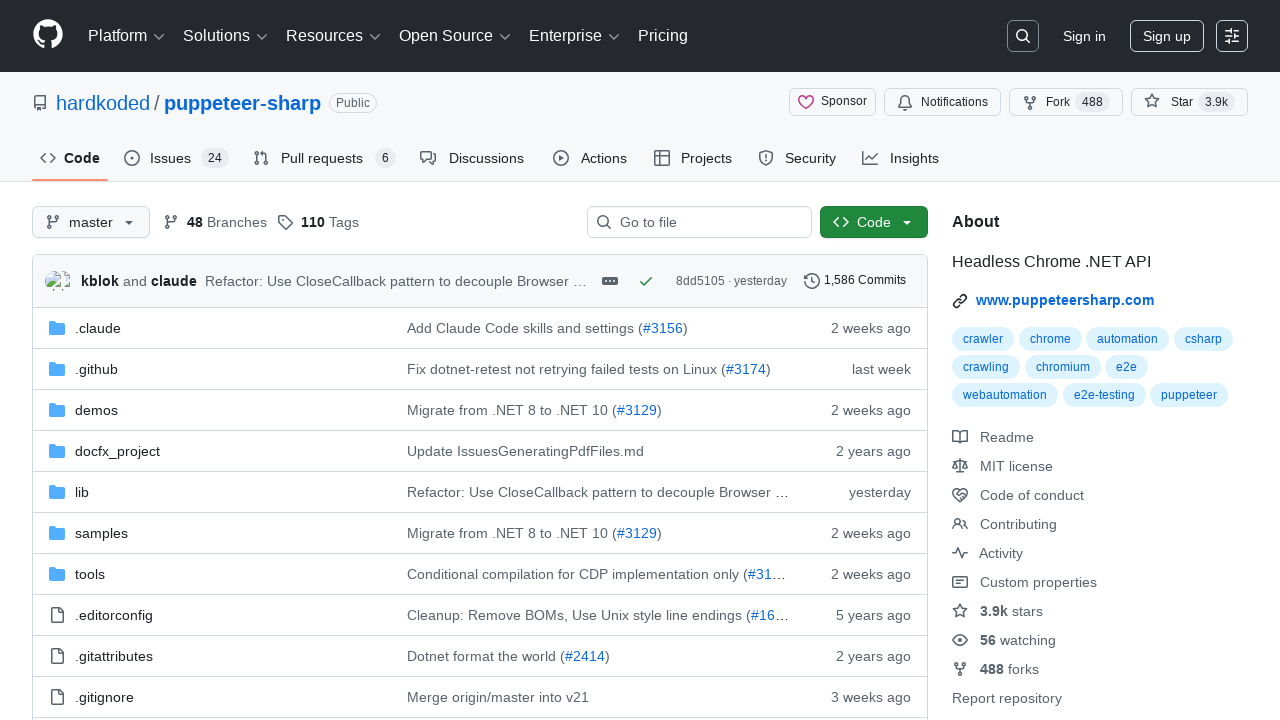